Tests that the counter displays the current number of todo items as items are added

Starting URL: https://demo.playwright.dev/todomvc

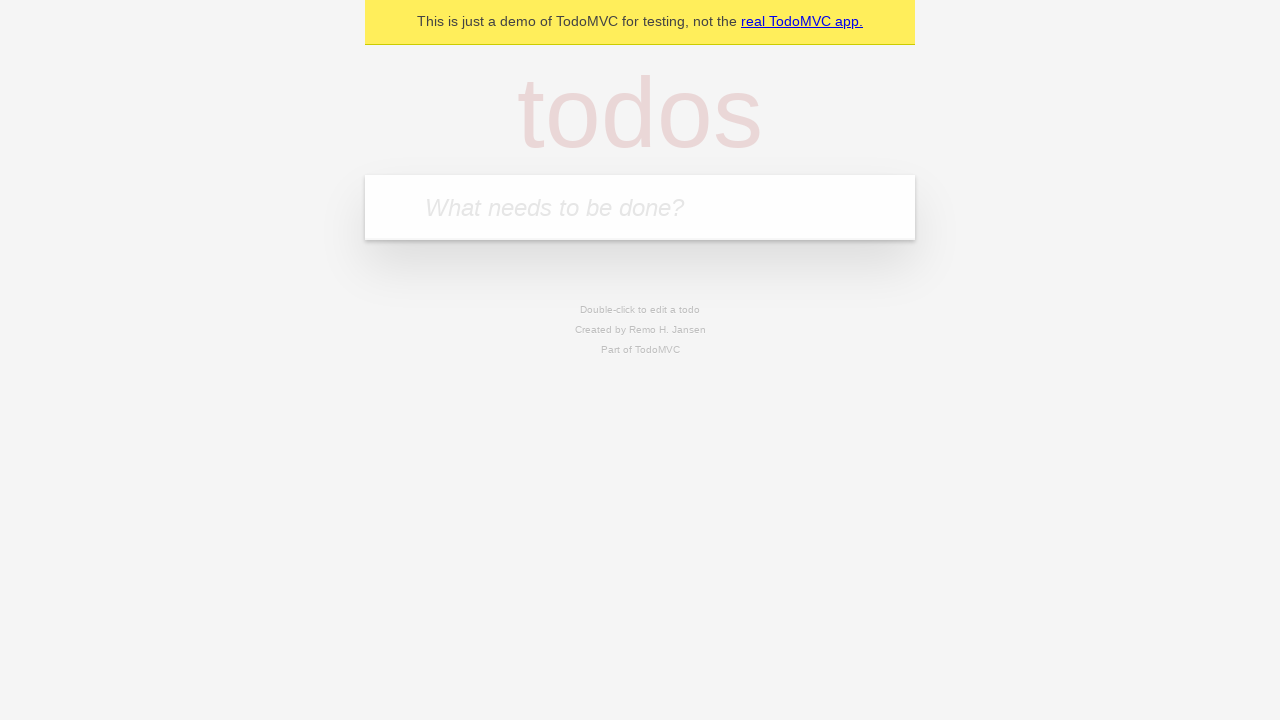

Located the todo input field
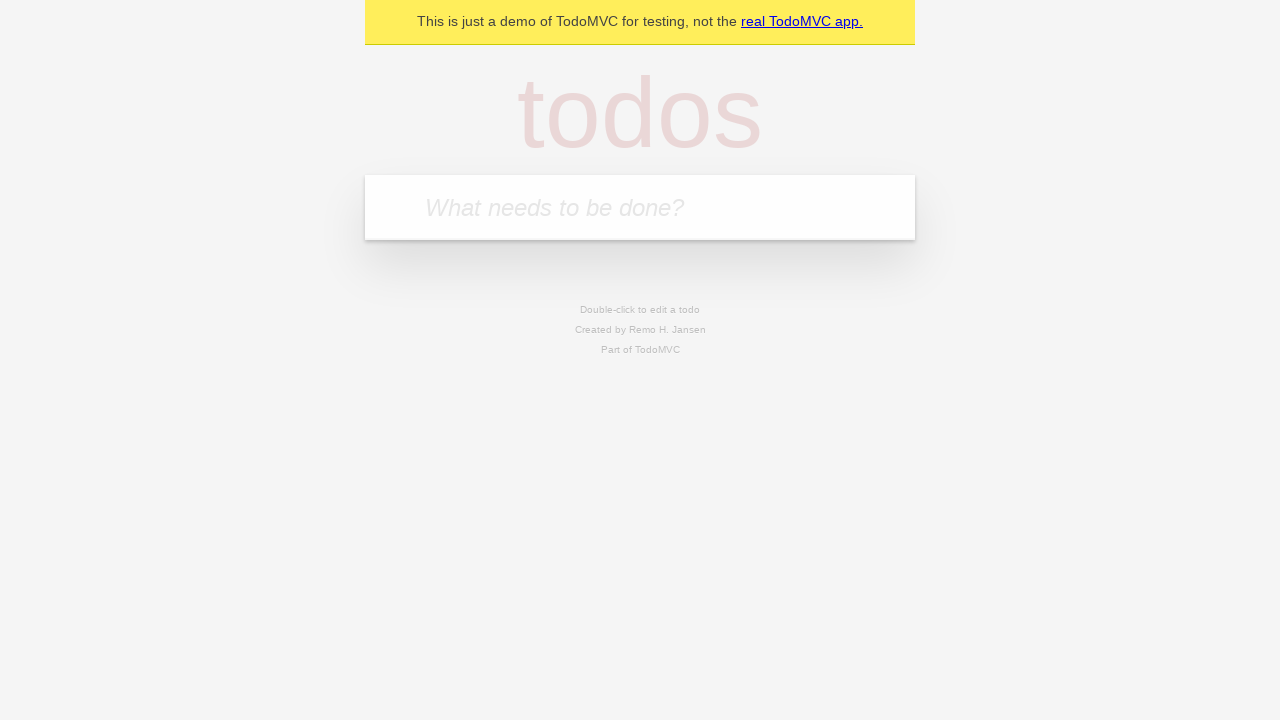

Filled todo input with 'buy some cheese' on internal:attr=[placeholder="What needs to be done?"i]
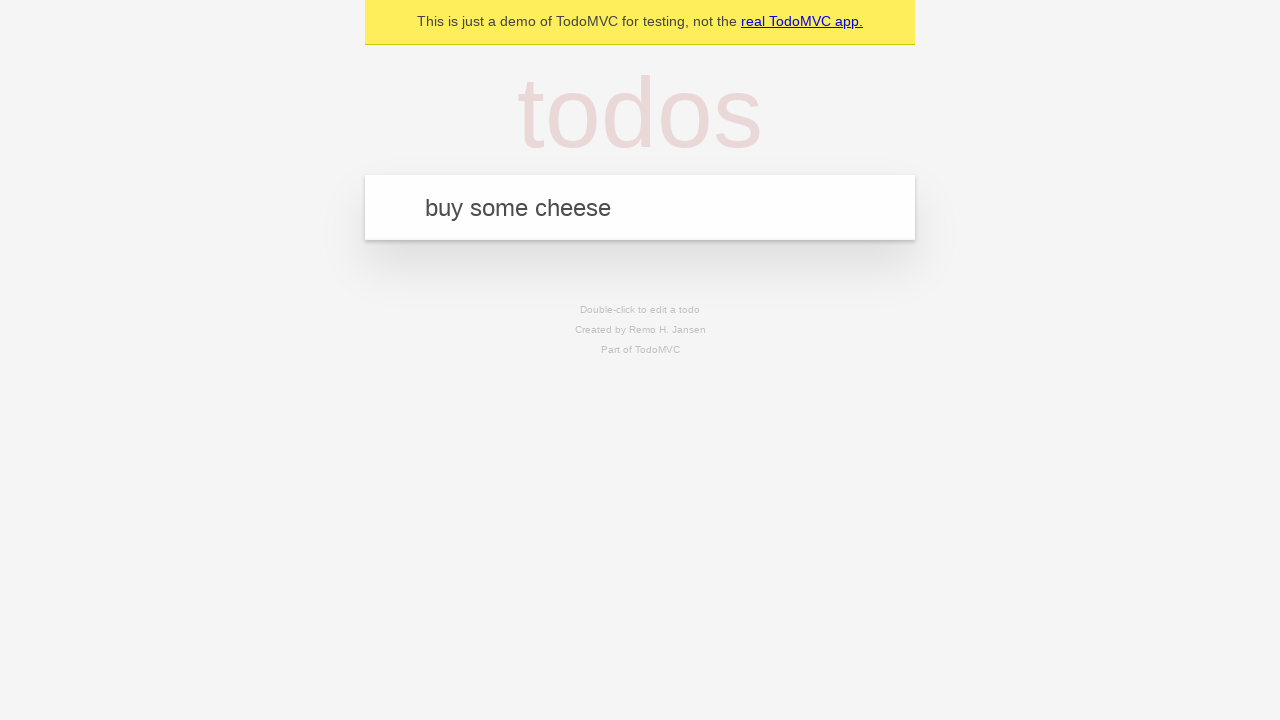

Pressed Enter to create first todo item on internal:attr=[placeholder="What needs to be done?"i]
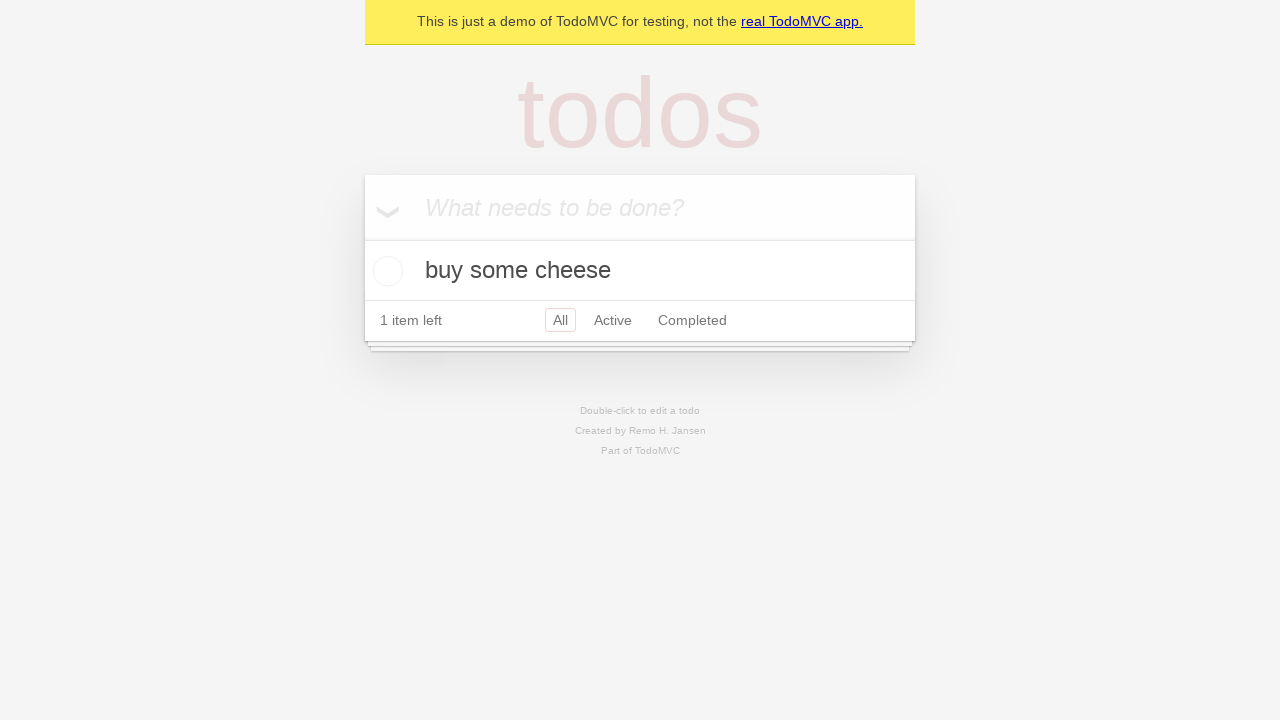

Todo counter element loaded after creating first item
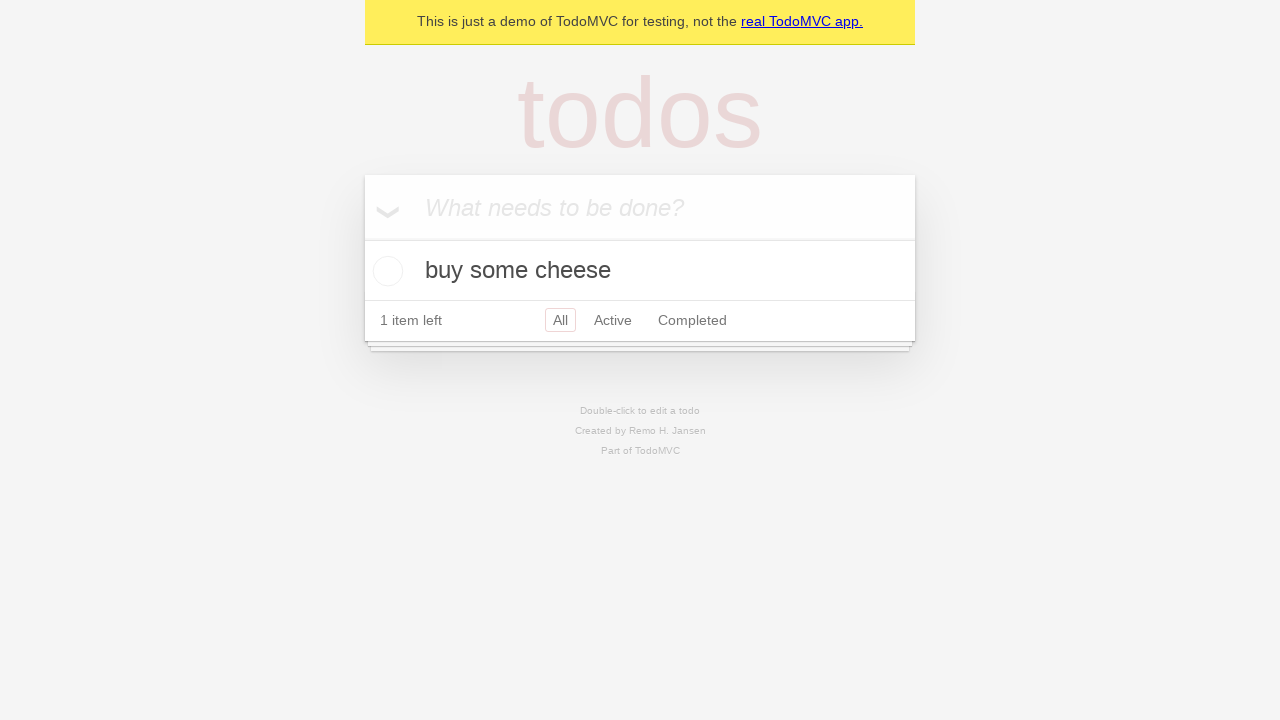

Filled todo input with 'feed the cat' on internal:attr=[placeholder="What needs to be done?"i]
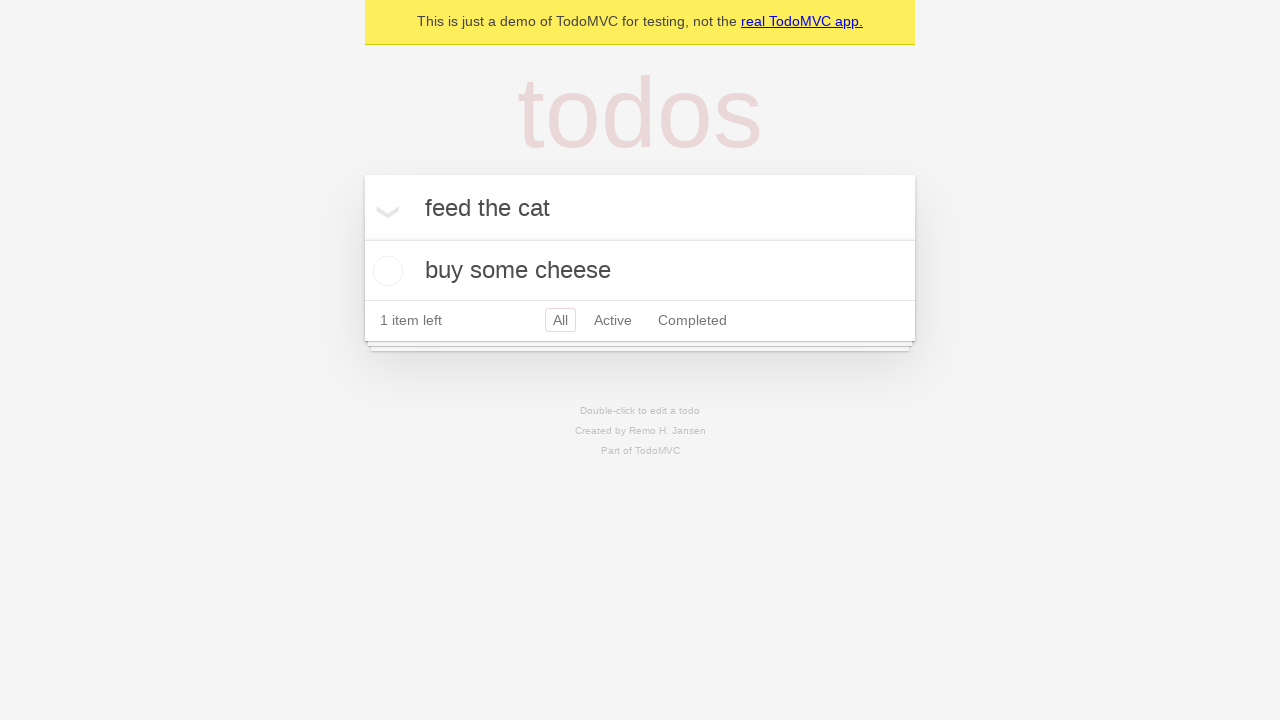

Pressed Enter to create second todo item on internal:attr=[placeholder="What needs to be done?"i]
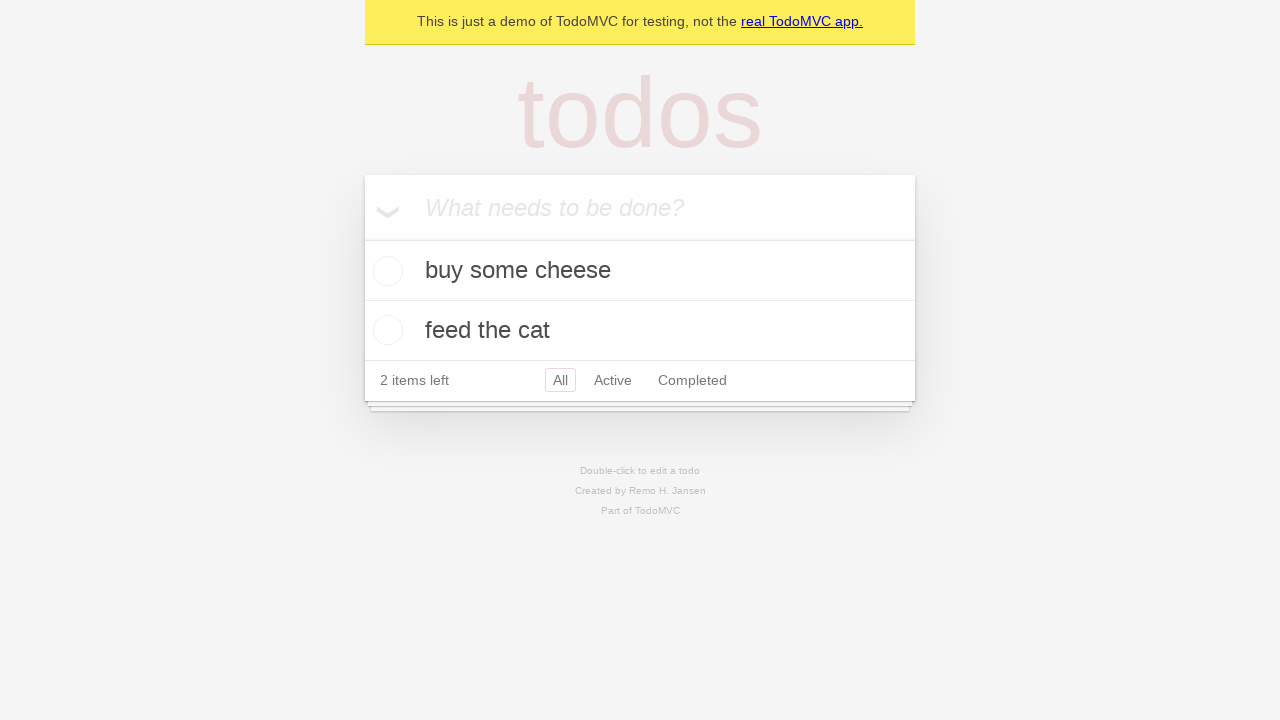

Counter updated to display 2 todo items
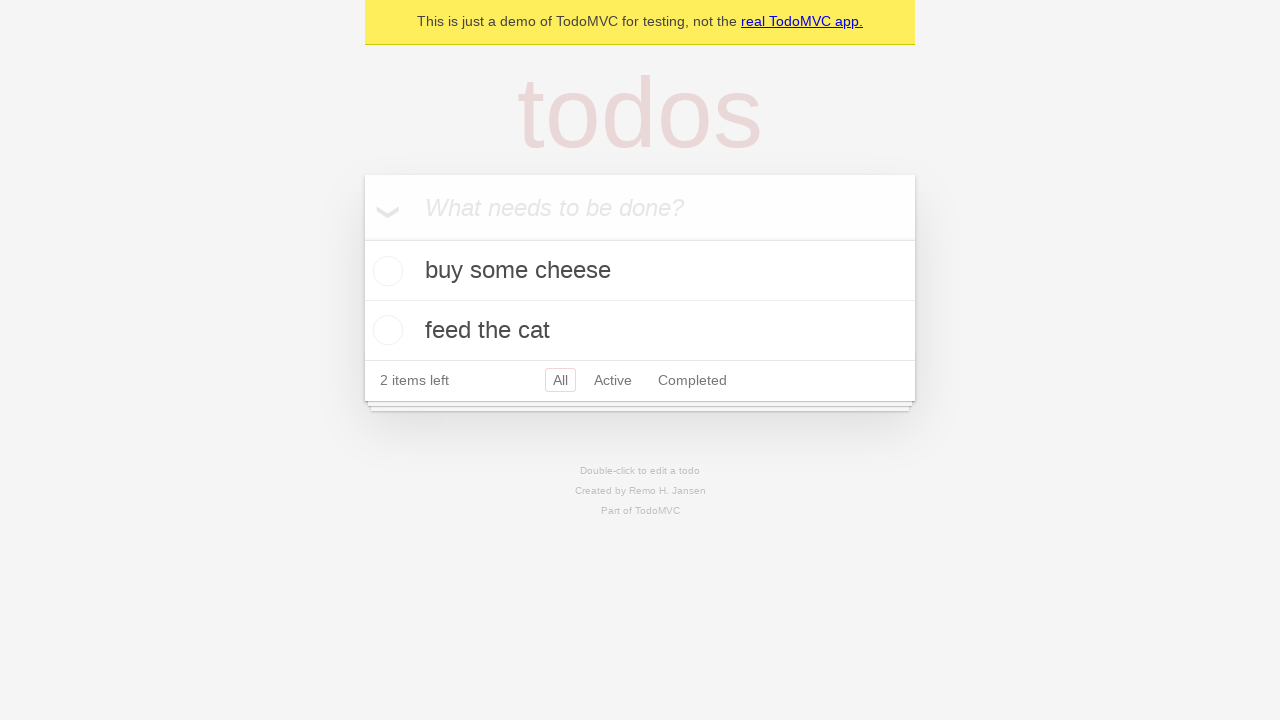

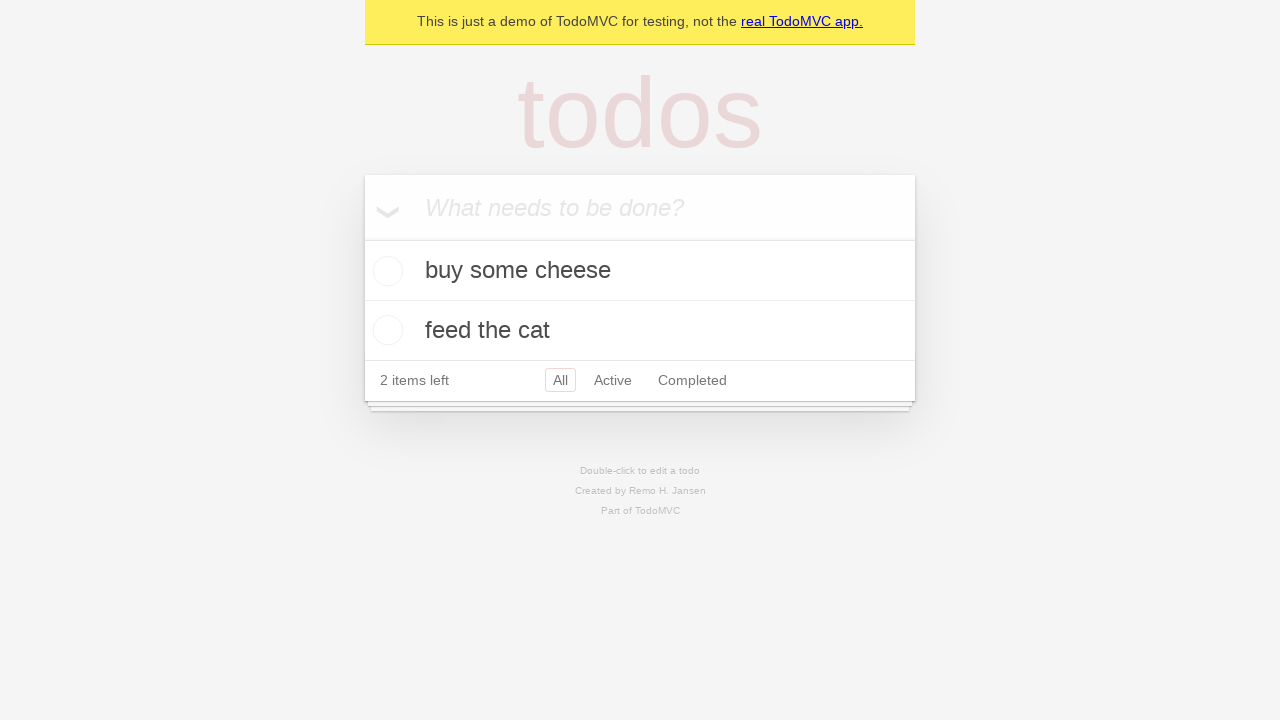